Navigates to Telerik demos page and waits for links to be present on the page

Starting URL: https://www.telerik.com/support/demos

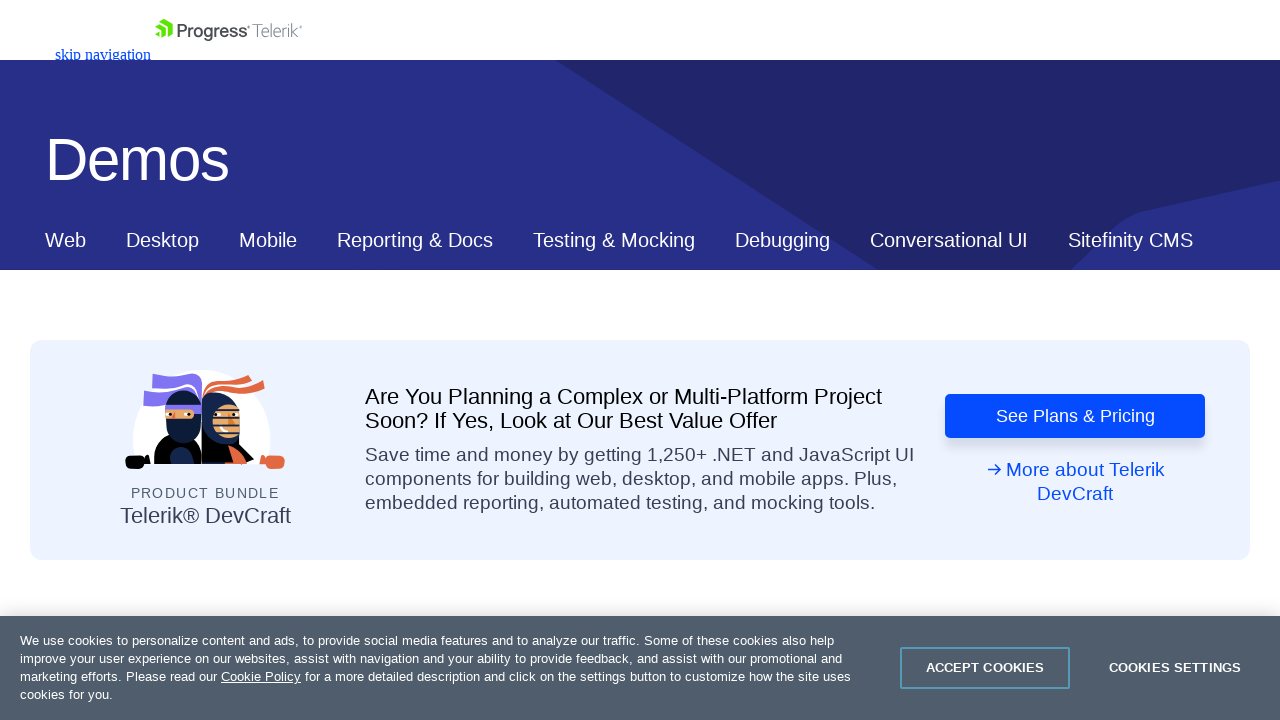

Navigated to Telerik demos page
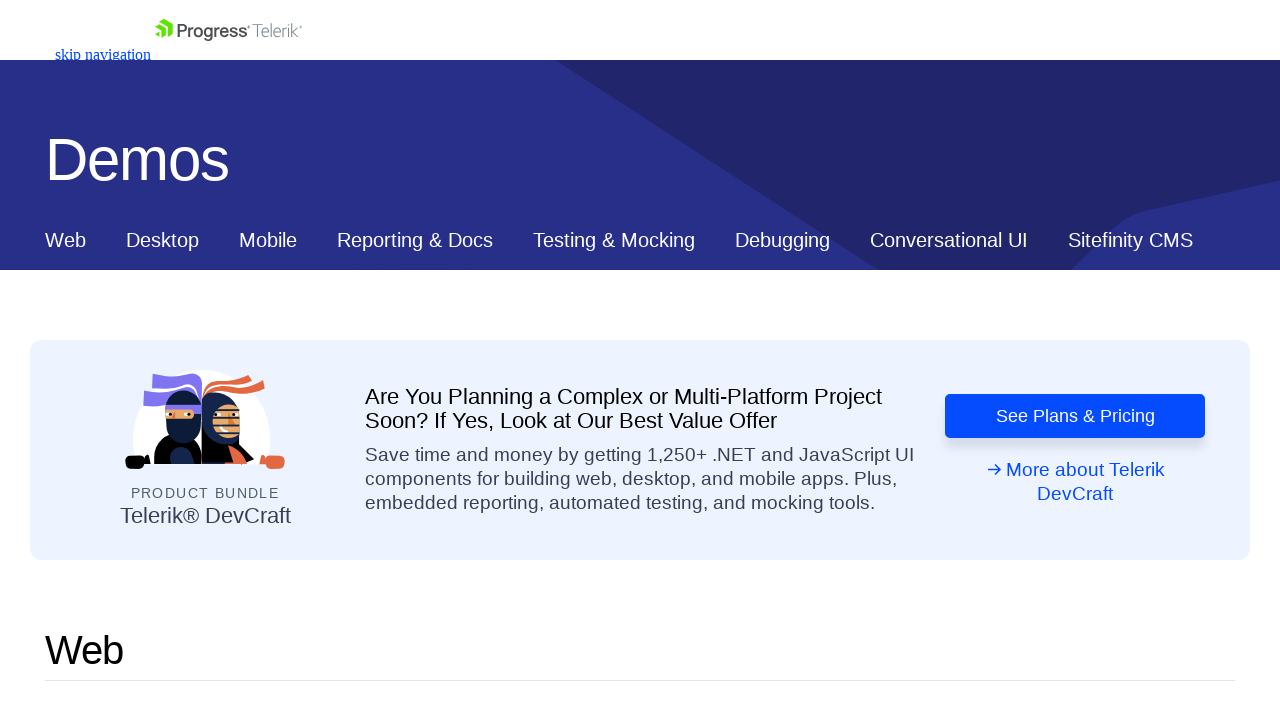

Waited for links to be present on the page
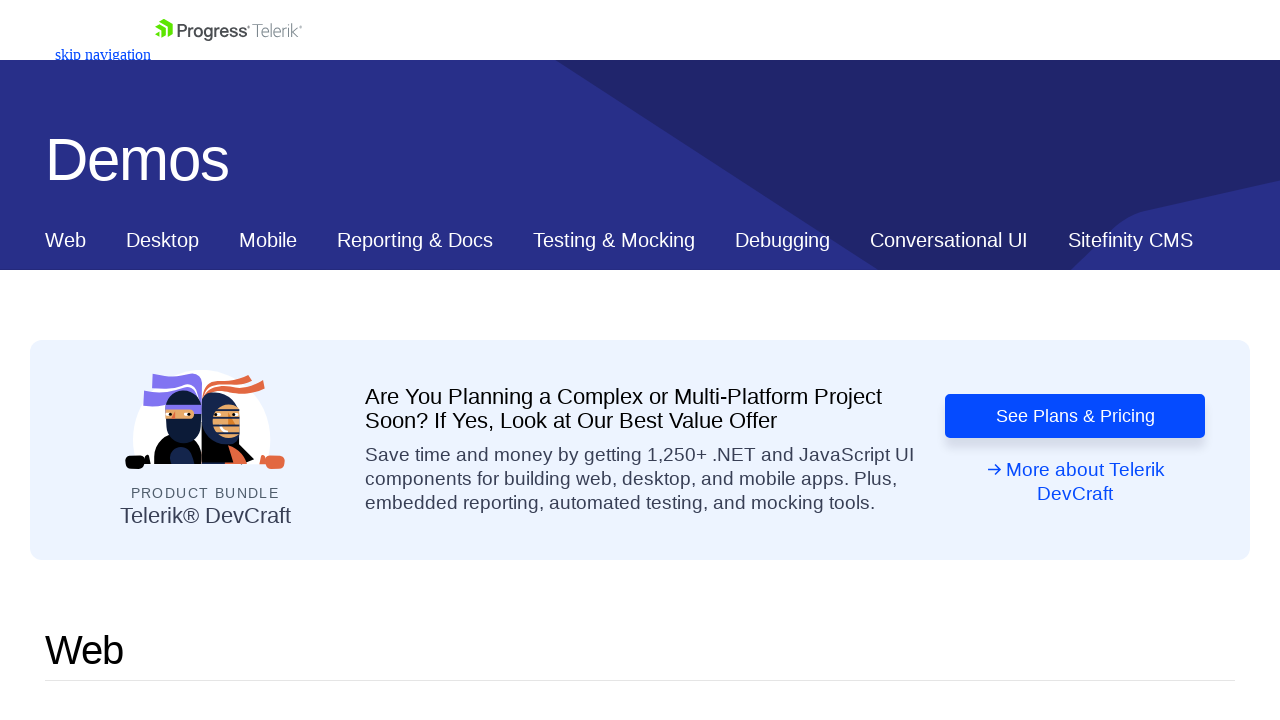

Located all links on the page
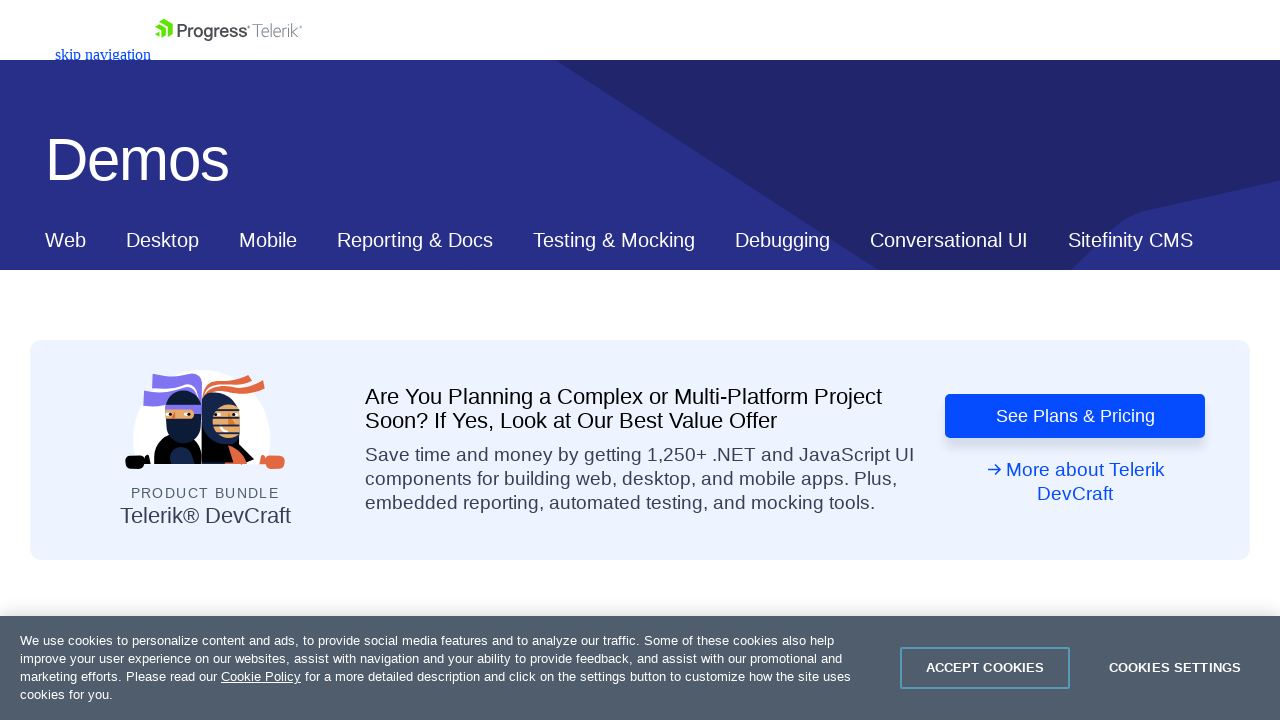

First link is ready and visible
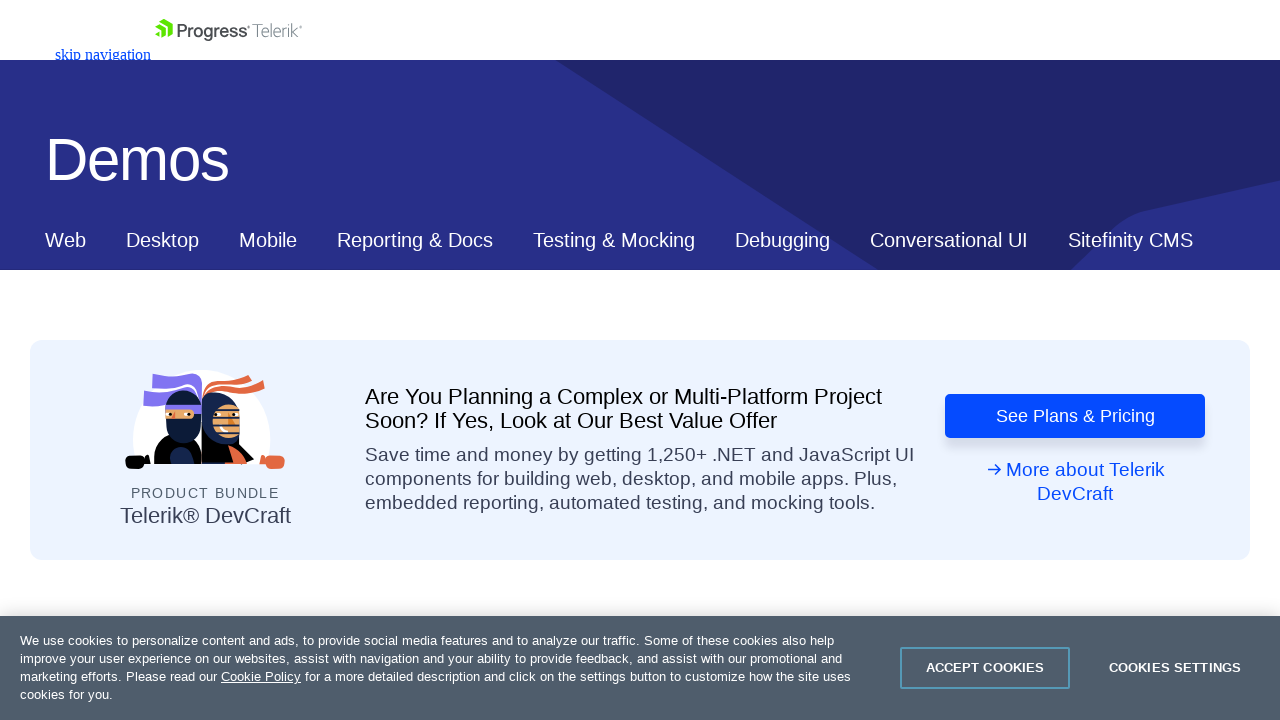

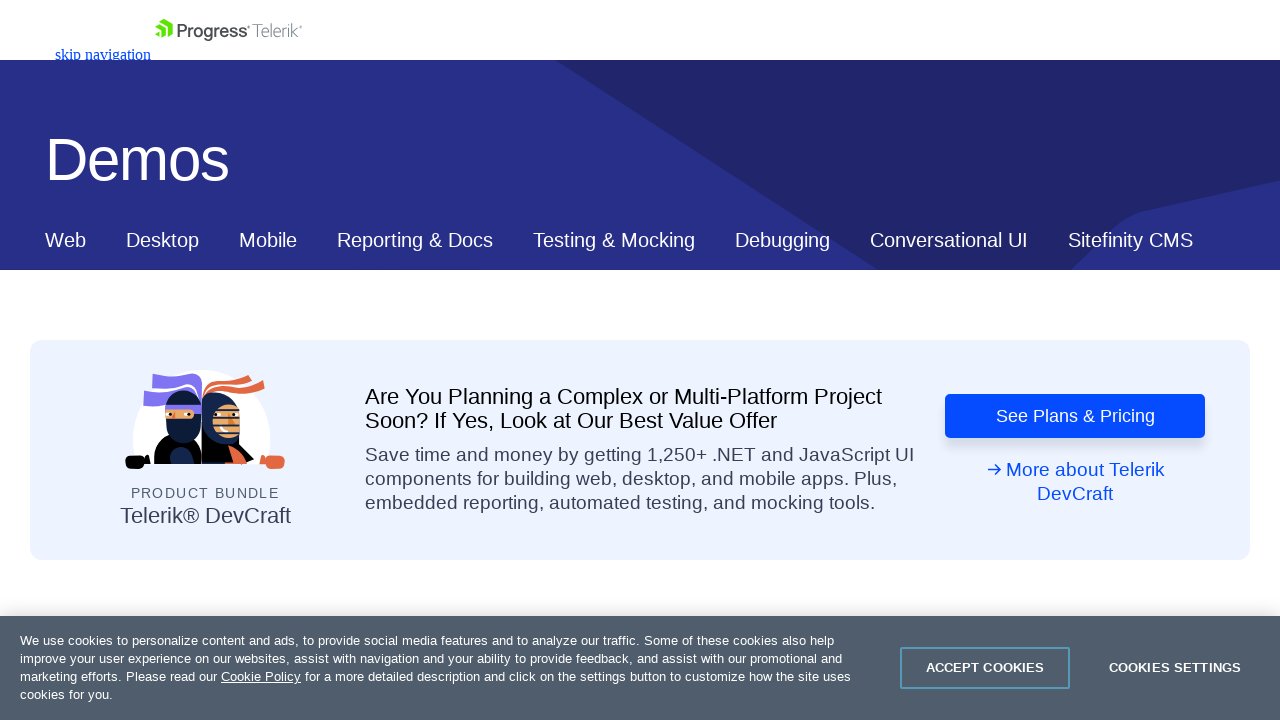